Tests adding 5 rows to a table by clicking "Add New" button, filling in name, department, and phone fields, then clicking the green Add button for each row.

Starting URL: https://www.tutorialrepublic.com/snippets/bootstrap/table-with-add-and-delete-row-feature.php

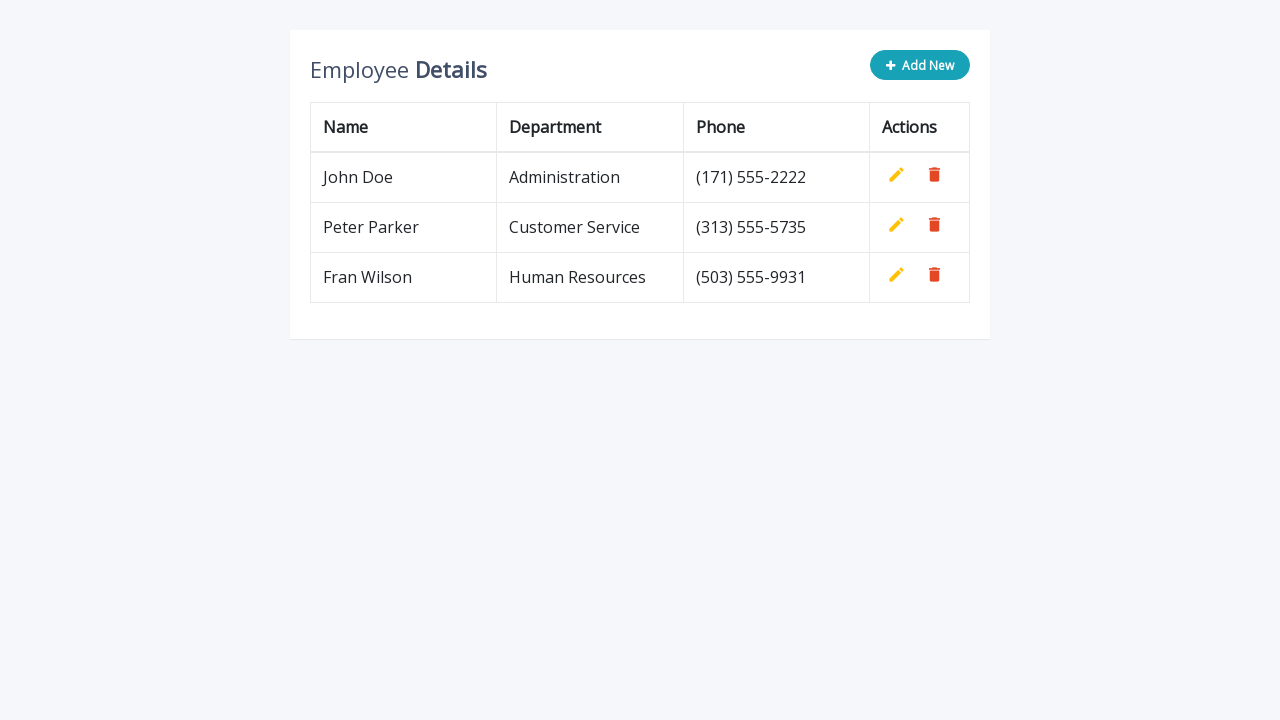

Clicked 'Add New' button to add first row at (920, 65) on xpath=//*[@class='col-sm-4']/button
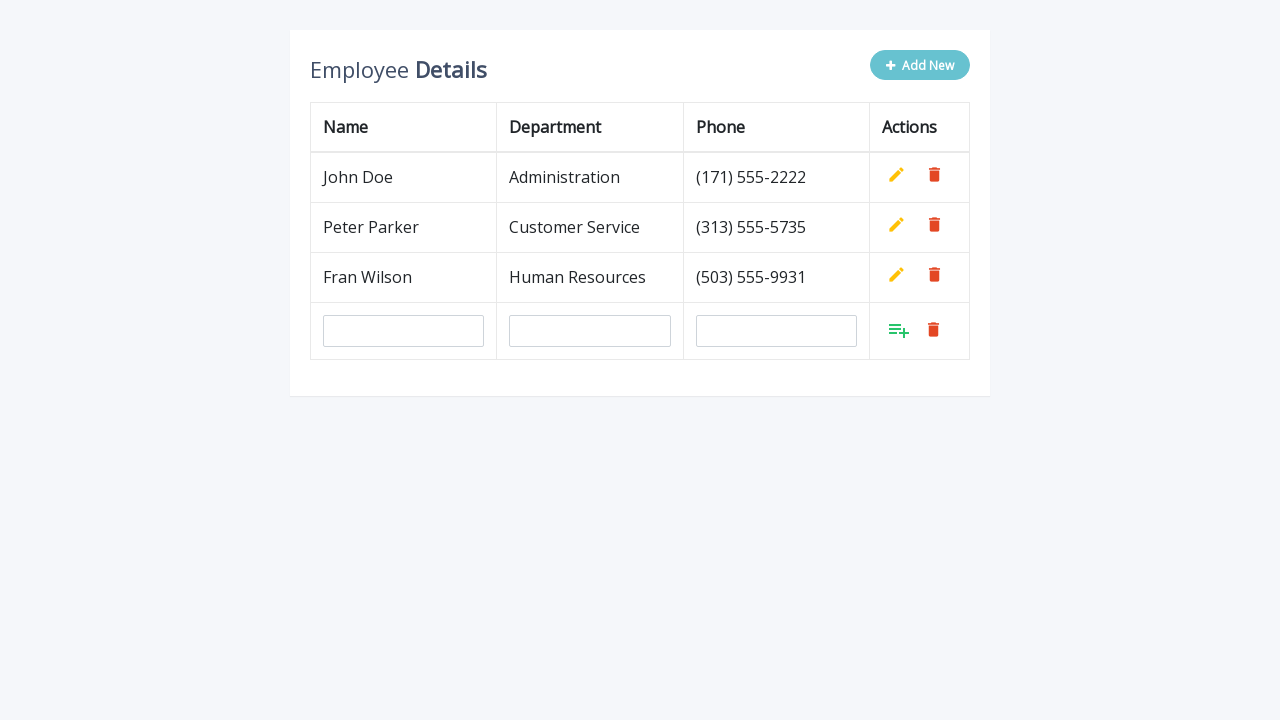

Filled name field with 'Alex Rose' on #name
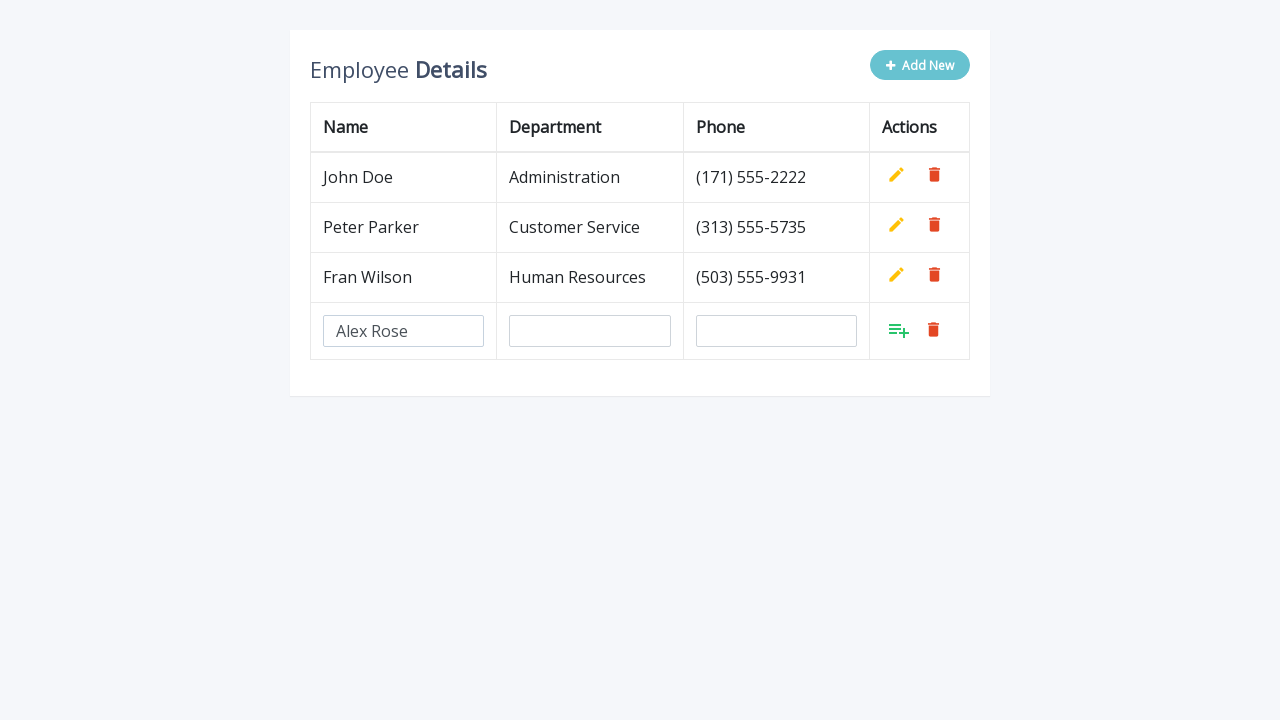

Filled department field with 'PR' on #department
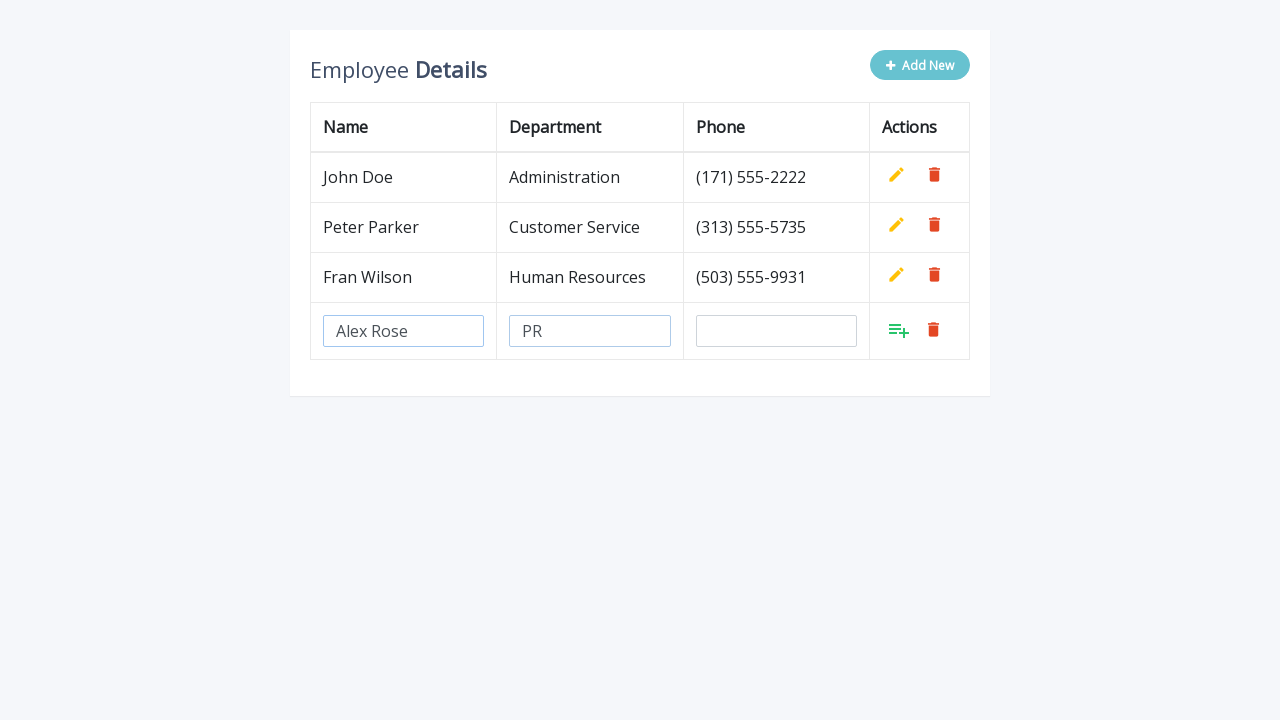

Filled phone field with '(302) 302-9721' on #phone
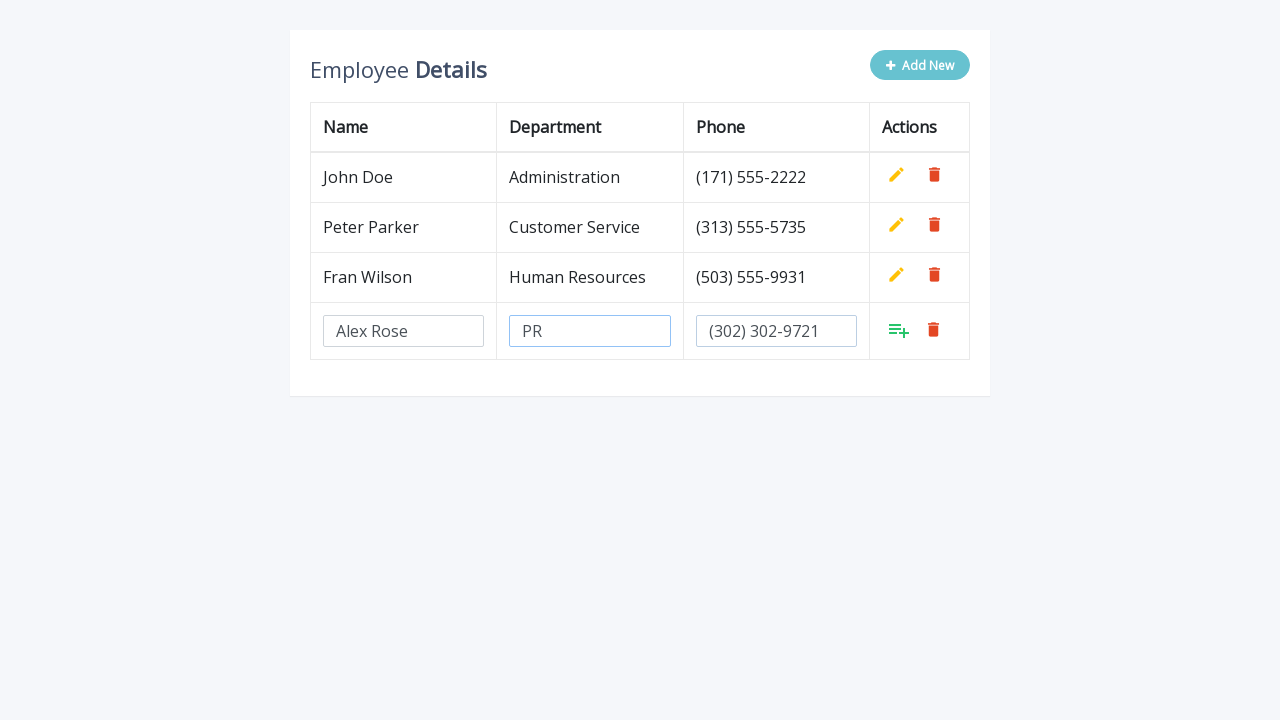

Clicked green Add button to confirm first row at (899, 330) on xpath=//table[contains(@class, 'table-bordered')]/tbody/tr[4]/td[4]/a/i
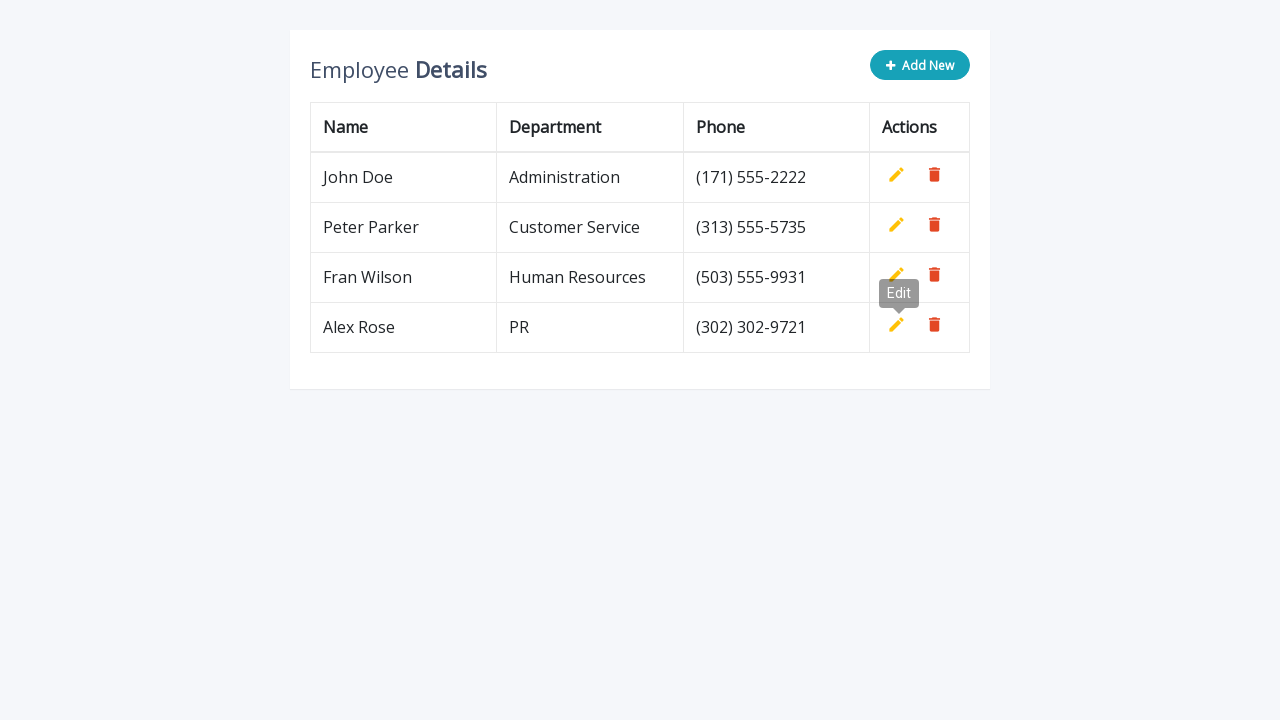

Waited 1000ms after adding first row
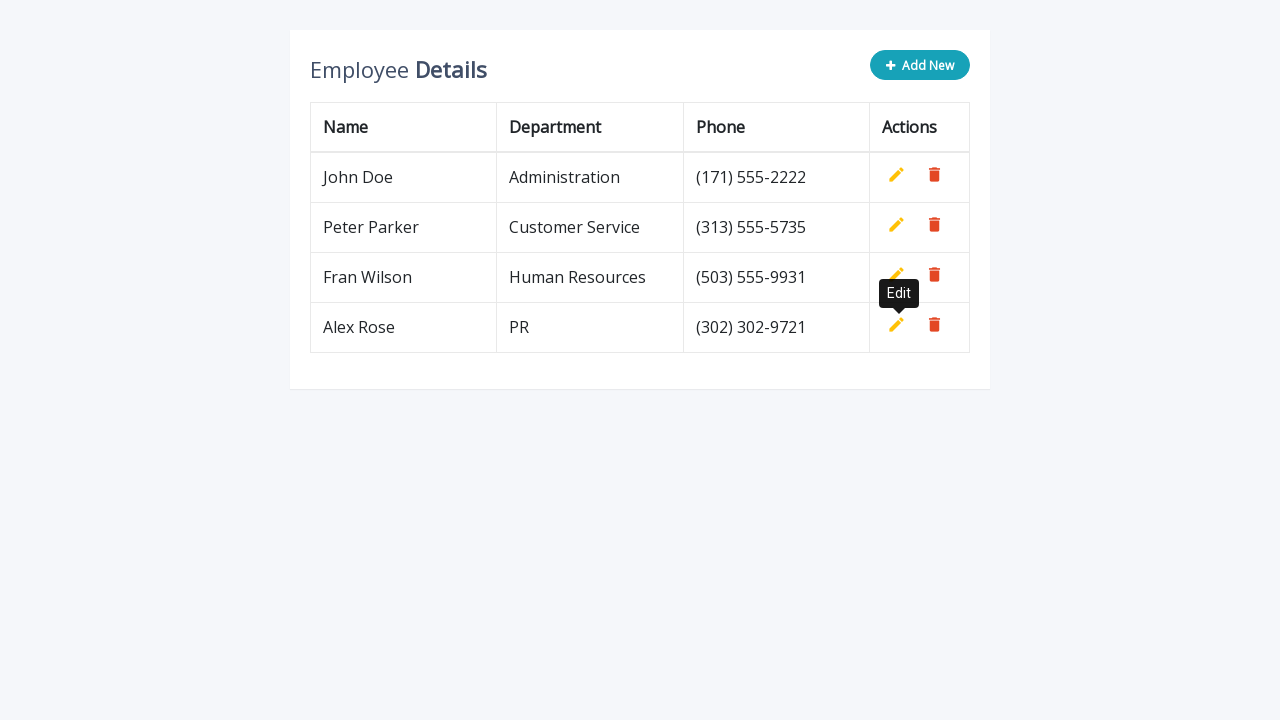

Clicked 'Add New' button to add second row at (920, 65) on xpath=//*[@class='col-sm-4']/button
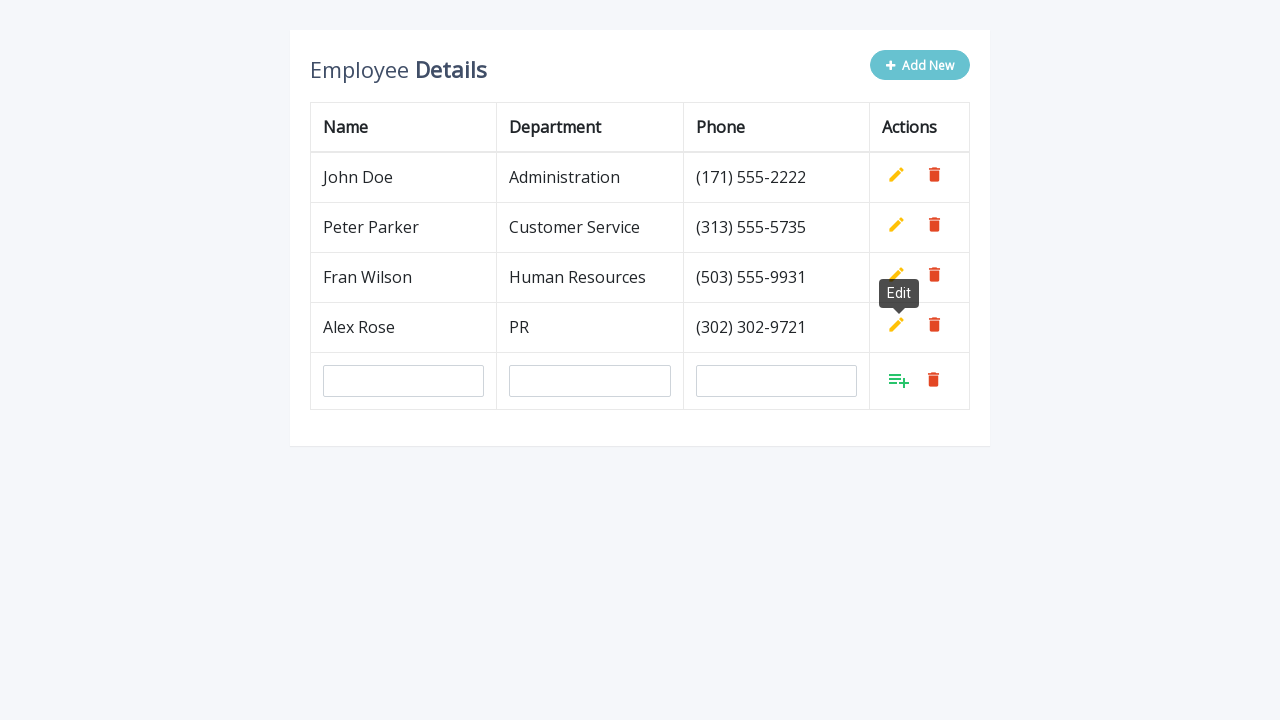

Filled name field with 'Melissa Cox' on #name
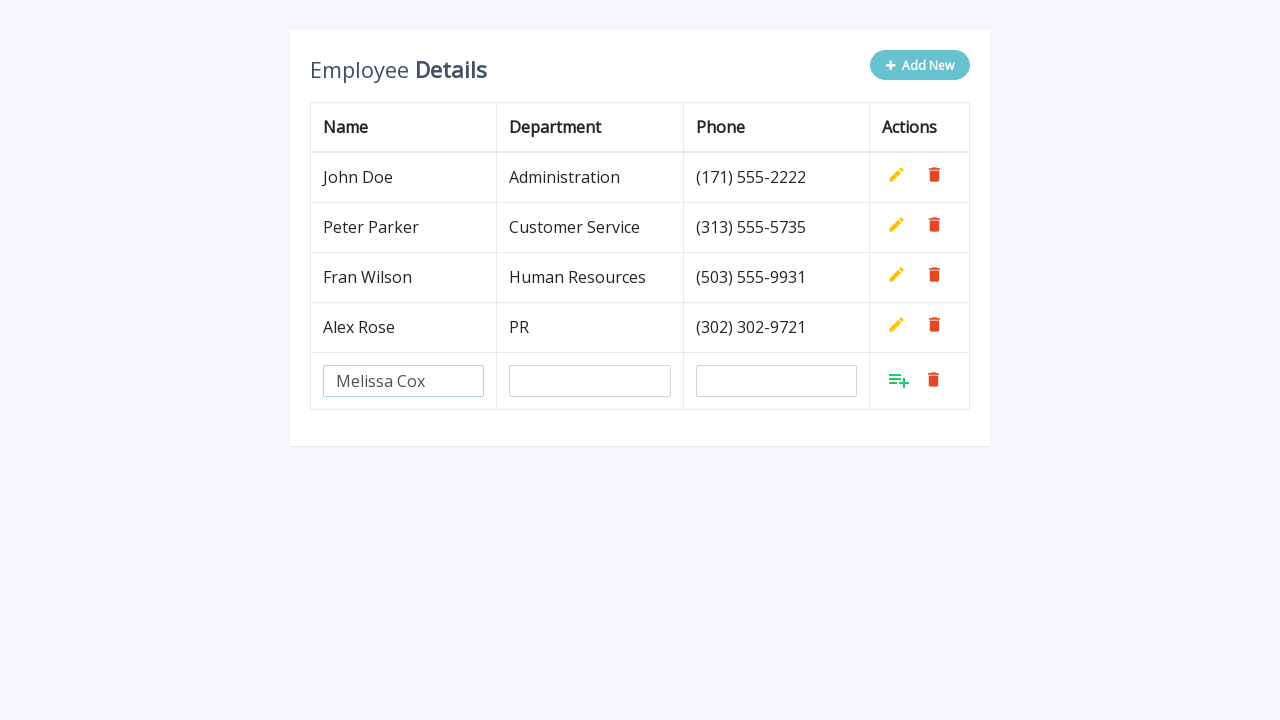

Filled department field with 'Education' on #department
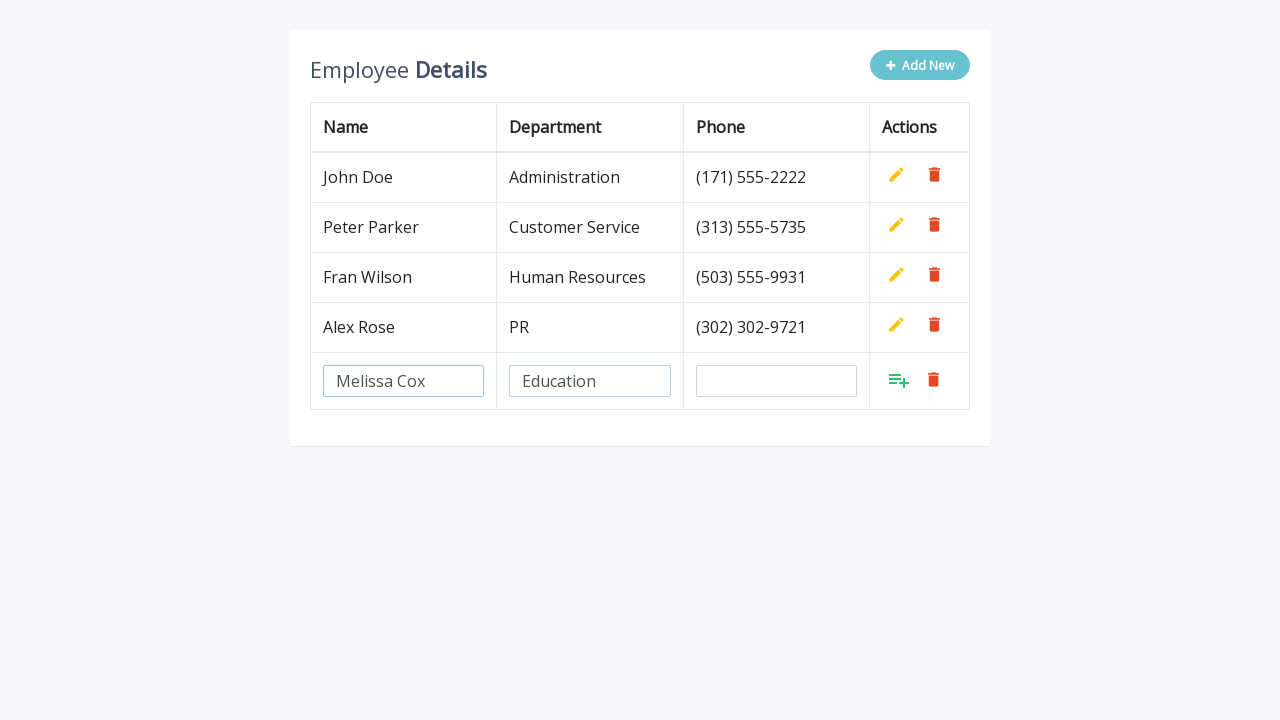

Filled phone field with '(402) 454-9733' on #phone
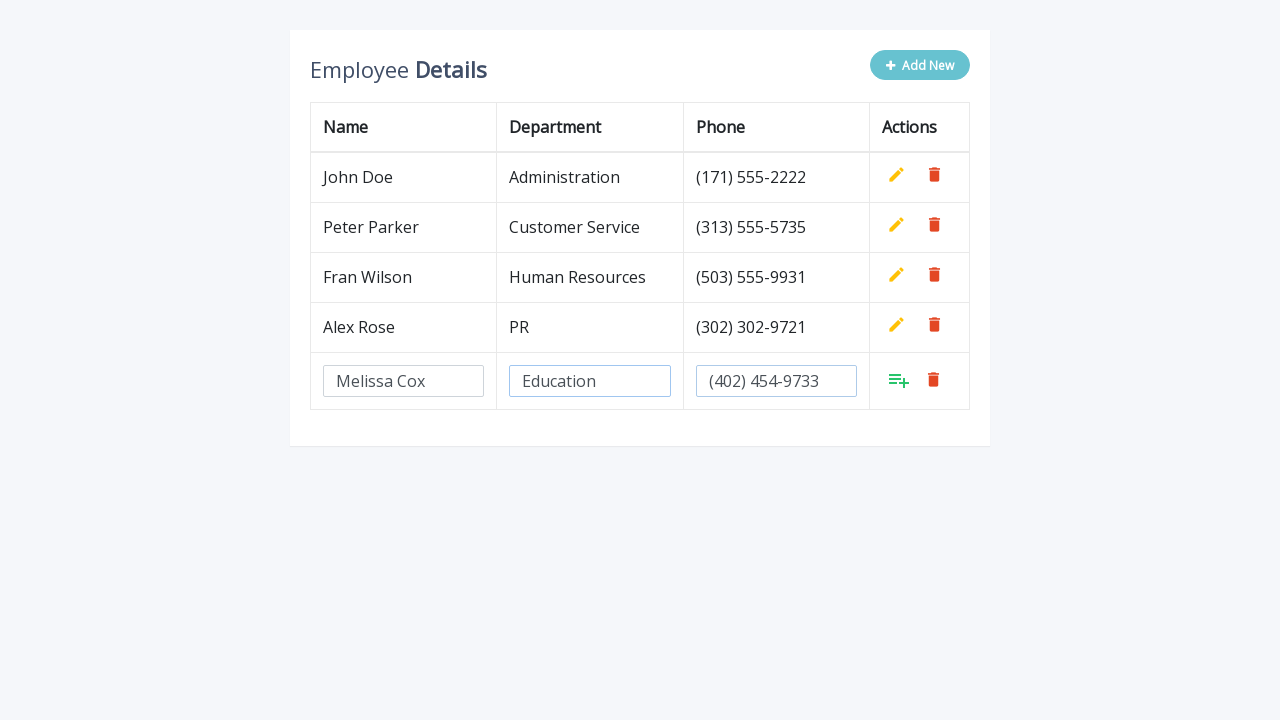

Clicked green Add button to confirm second row at (899, 380) on xpath=//table[contains(@class, 'table-bordered')]/tbody/tr[5]/td[4]/a/i
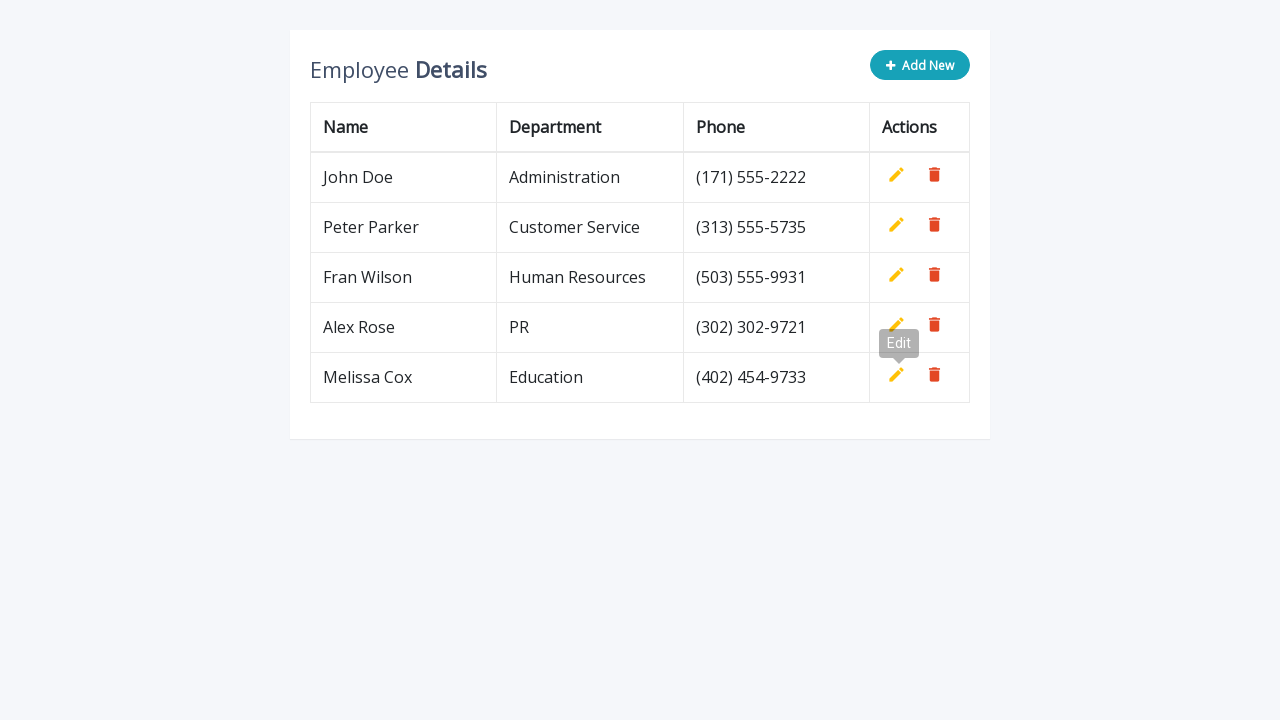

Waited 1000ms after adding second row
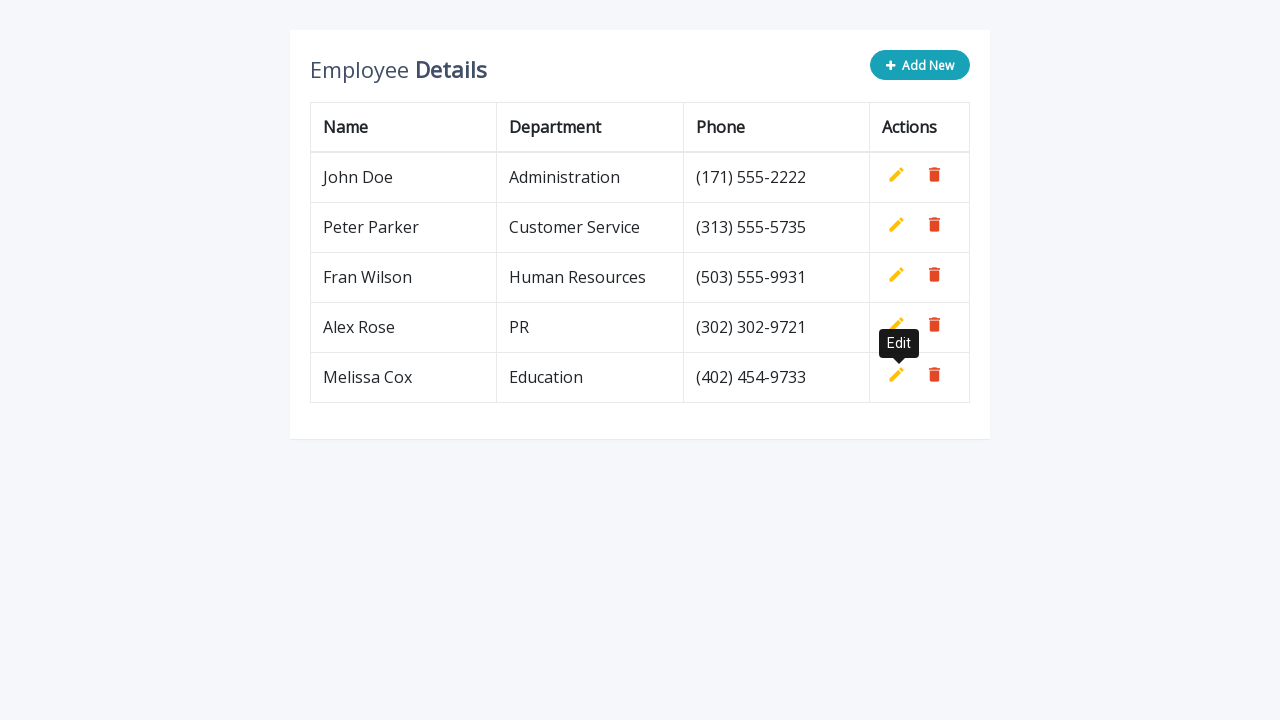

Clicked 'Add New' button to add third row at (920, 65) on xpath=//*[@class='col-sm-4']/button
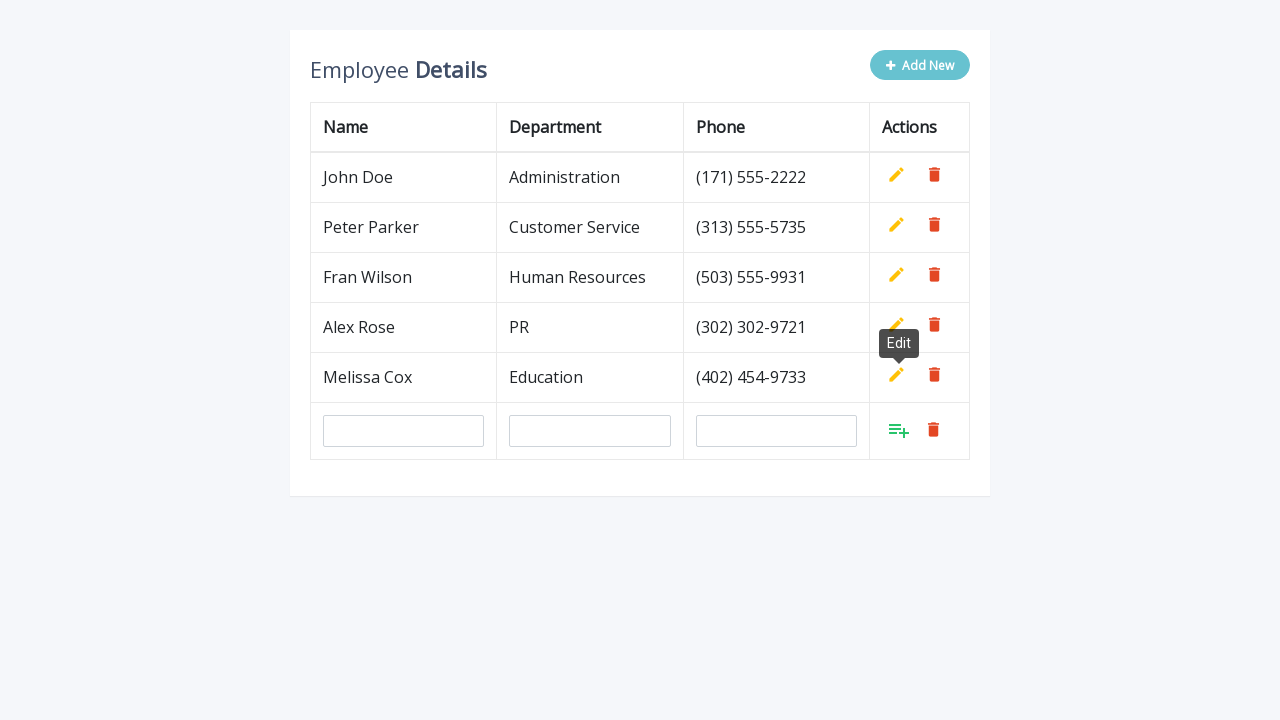

Filled name field with 'James Car' on #name
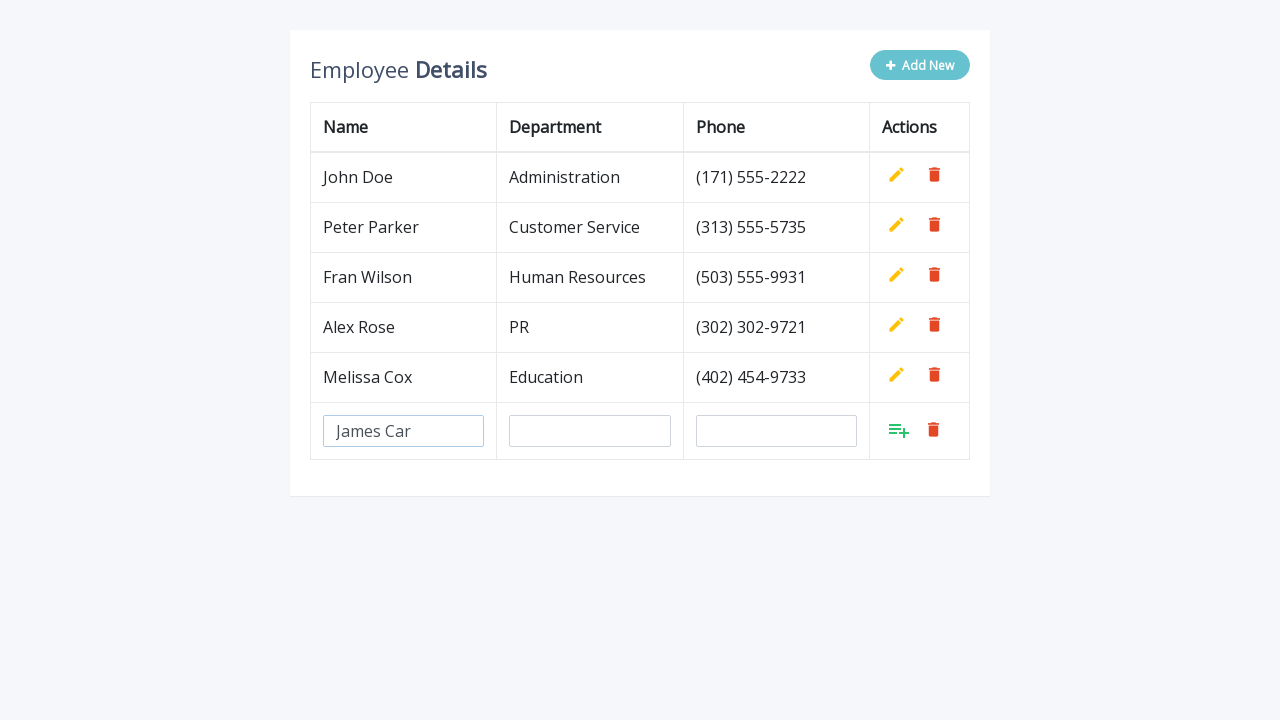

Filled department field with 'Transport' on #department
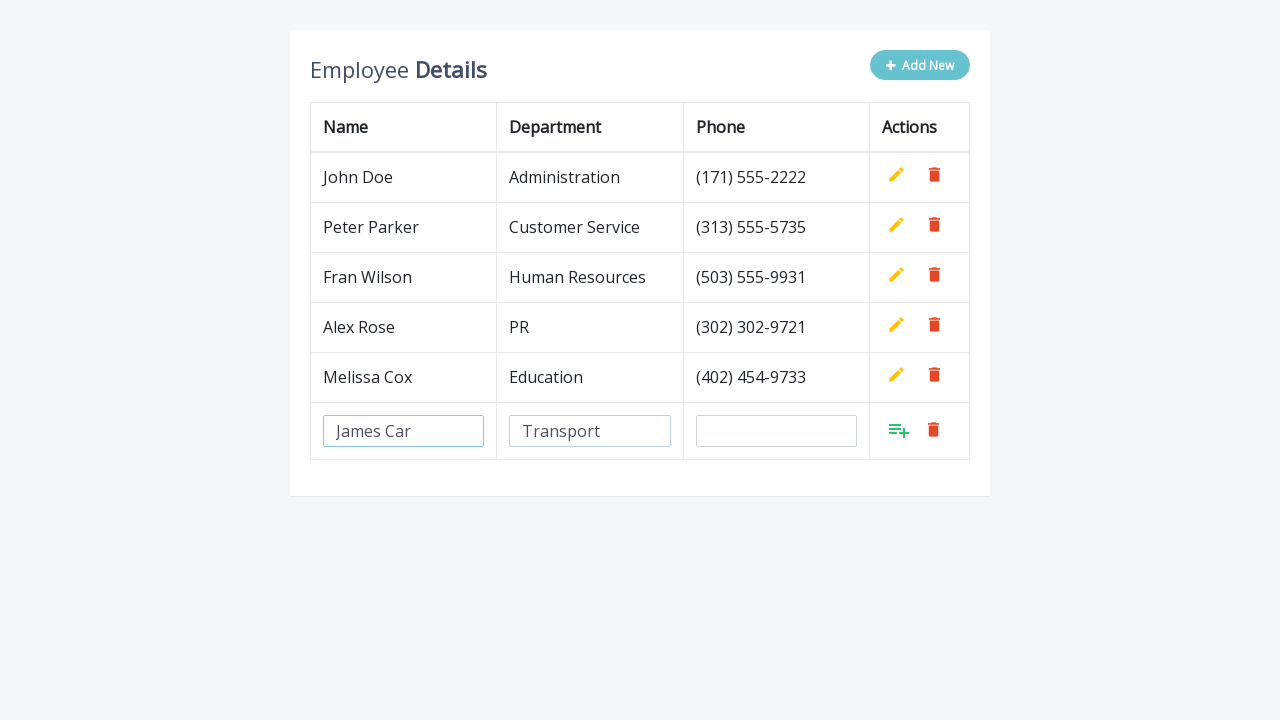

Filled phone field with '(707) 798-5467' on #phone
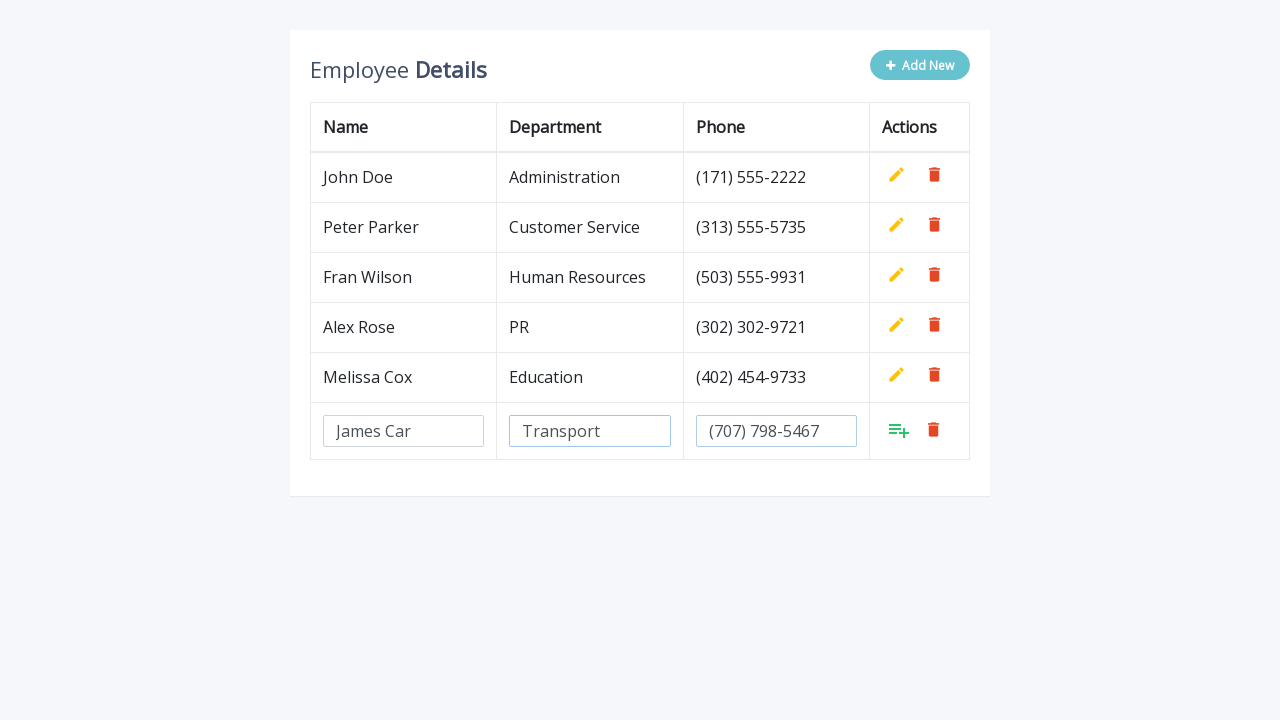

Clicked green Add button to confirm third row at (899, 430) on xpath=//table[contains(@class, 'table-bordered')]/tbody/tr[6]/td[4]/a/i
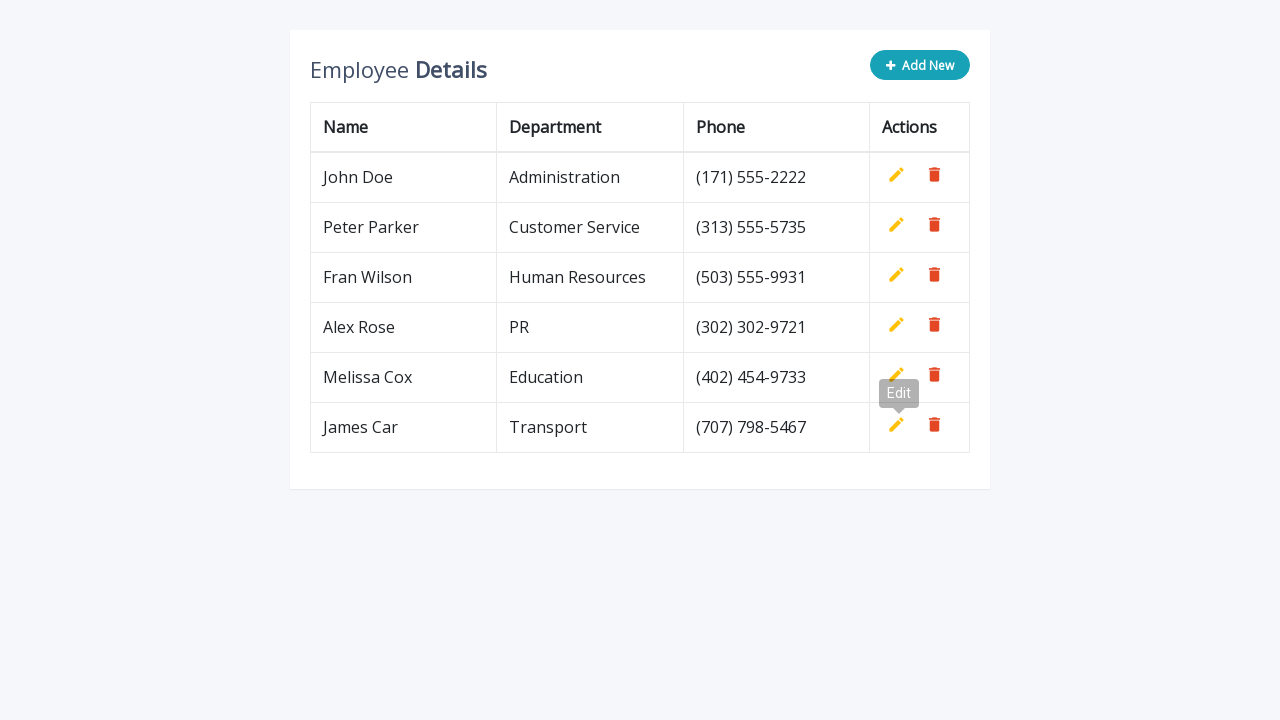

Waited 1000ms after adding third row
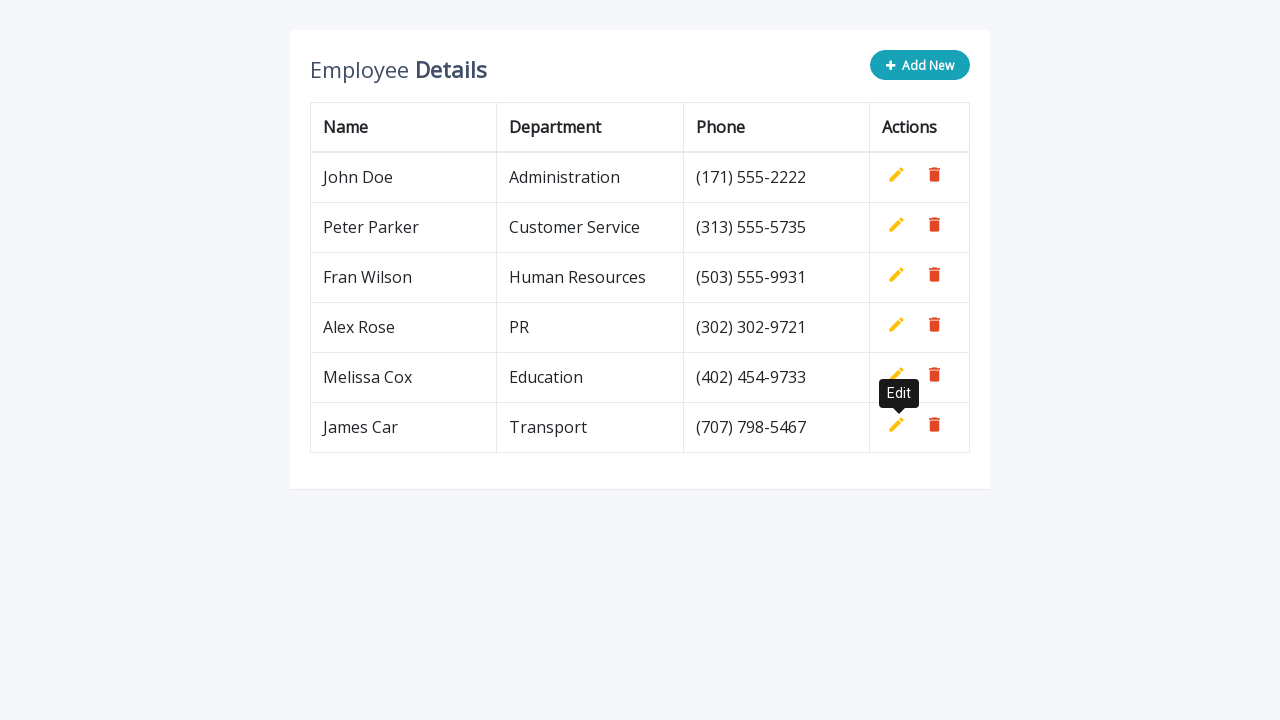

Clicked 'Add New' button to add fourth row at (920, 65) on xpath=//*[@class='col-sm-4']/button
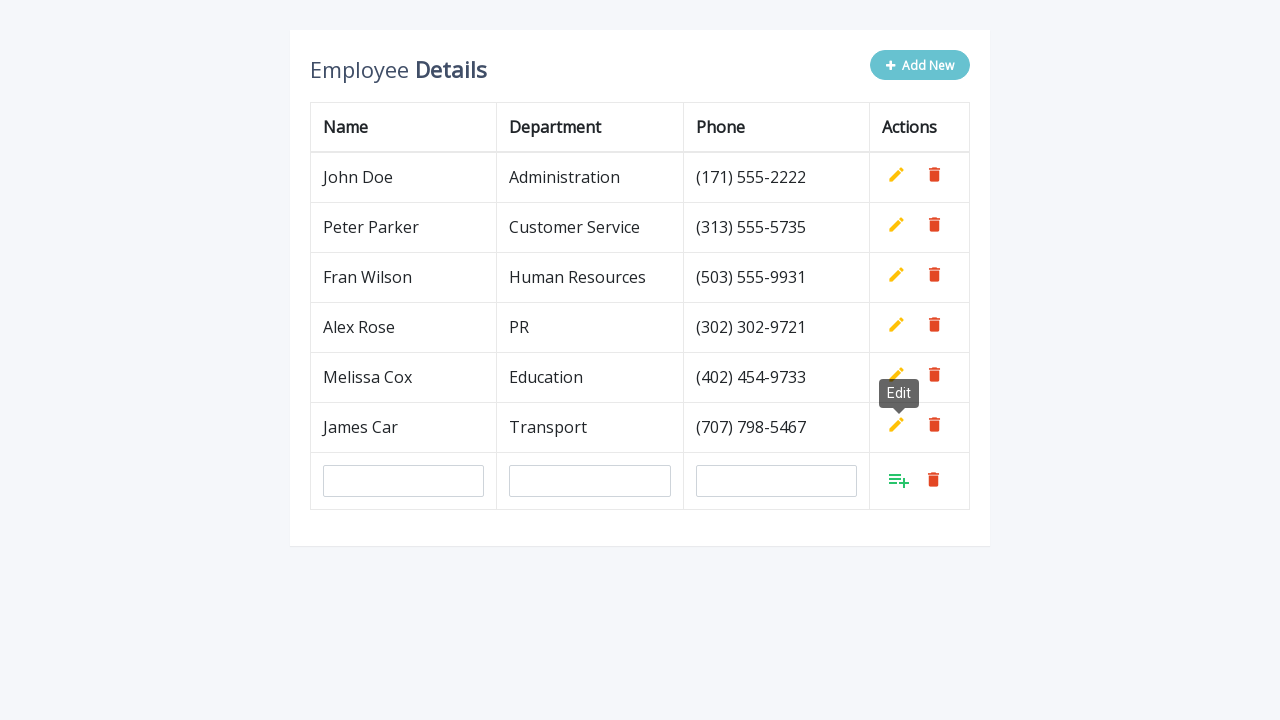

Filled name field with 'Lee James' on #name
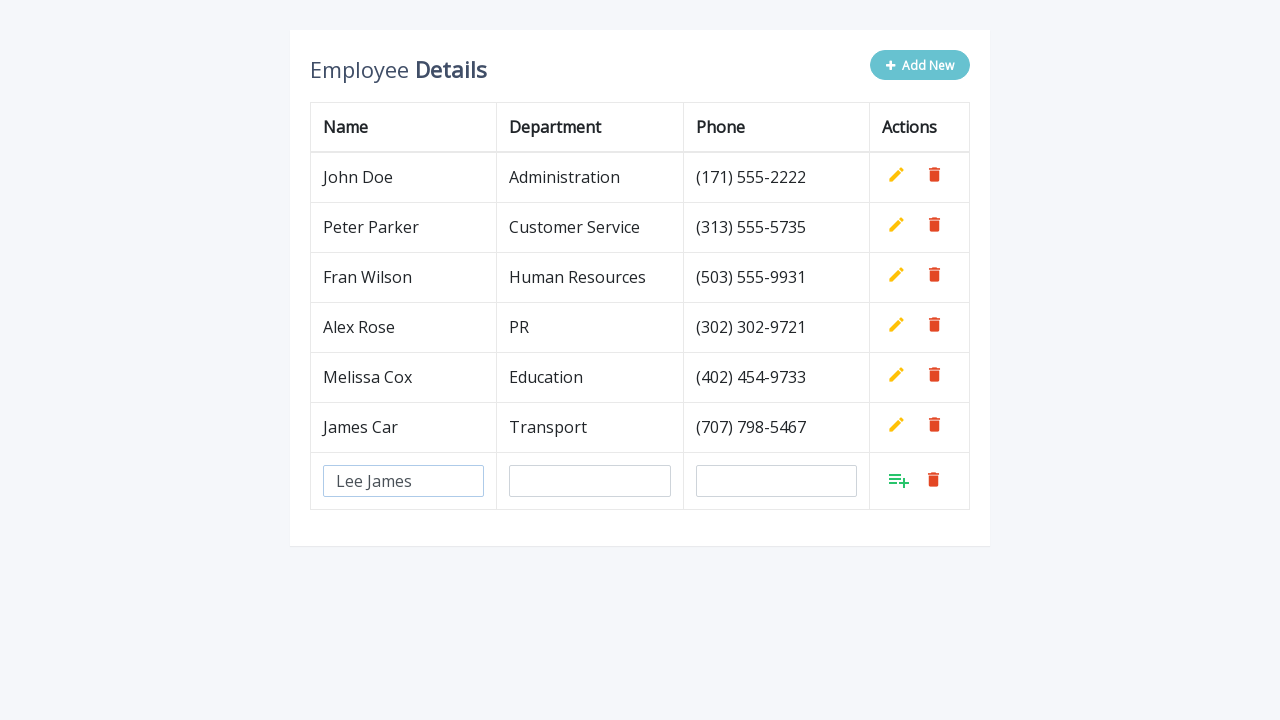

Filled department field with 'Marketing' on #department
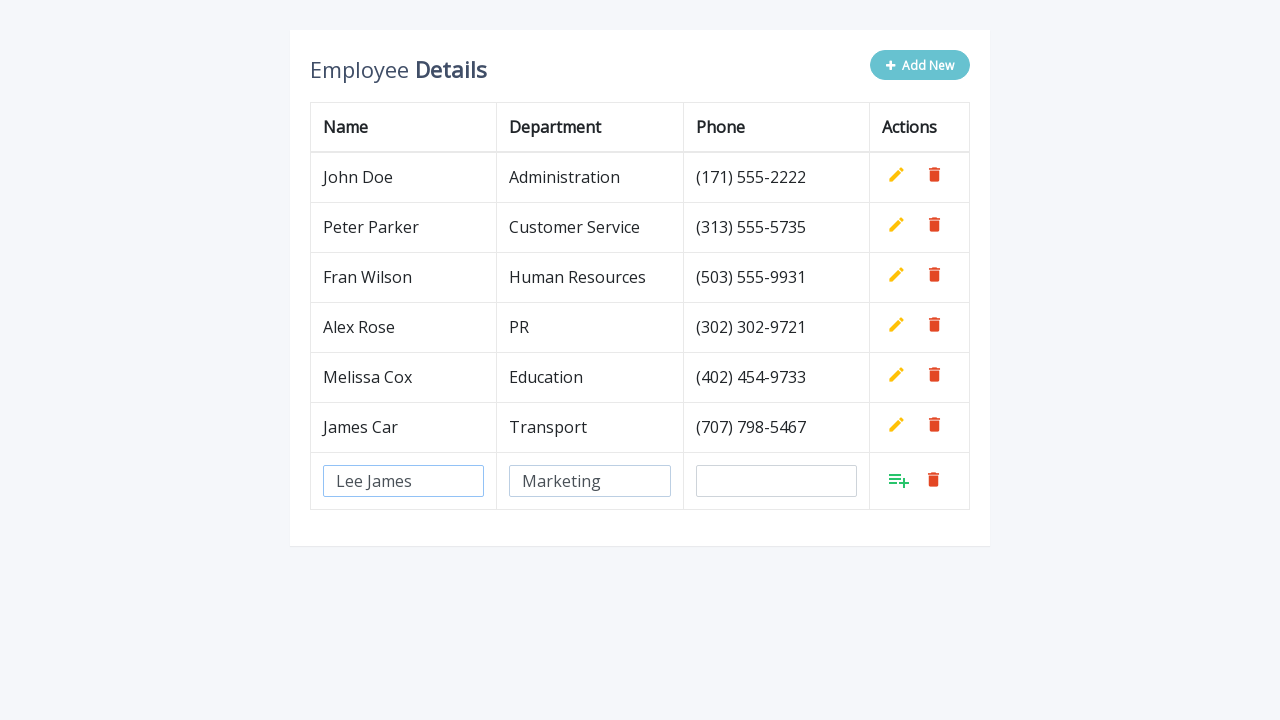

Filled phone field with '(313)328-5732' on #phone
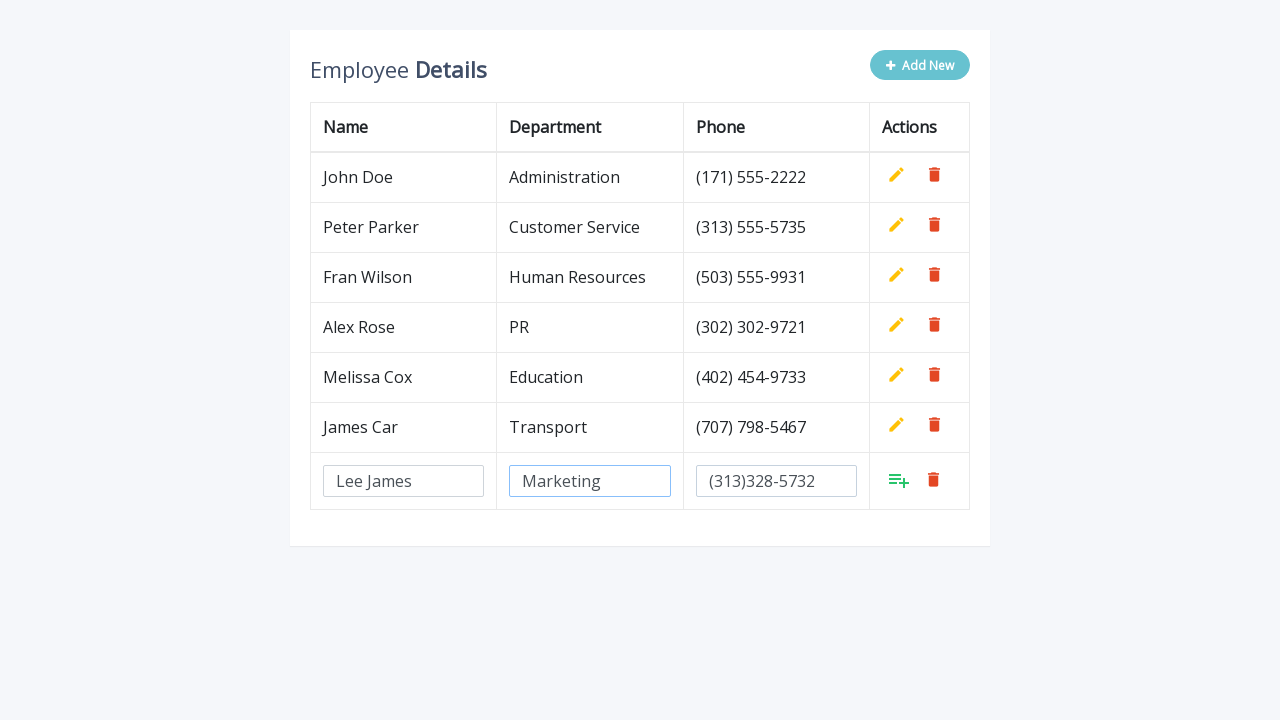

Clicked green Add button to confirm fourth row at (899, 480) on xpath=//table[contains(@class, 'table-bordered')]/tbody/tr[7]/td[4]/a/i
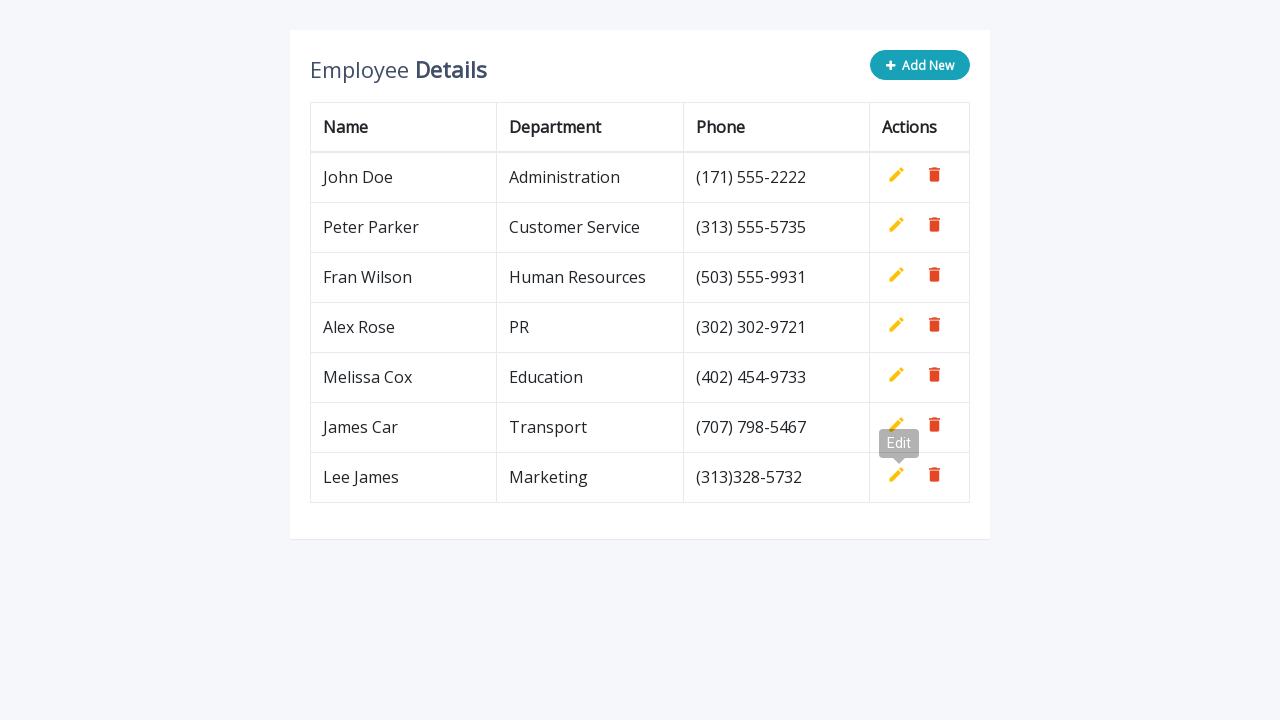

Waited 1000ms after adding fourth row
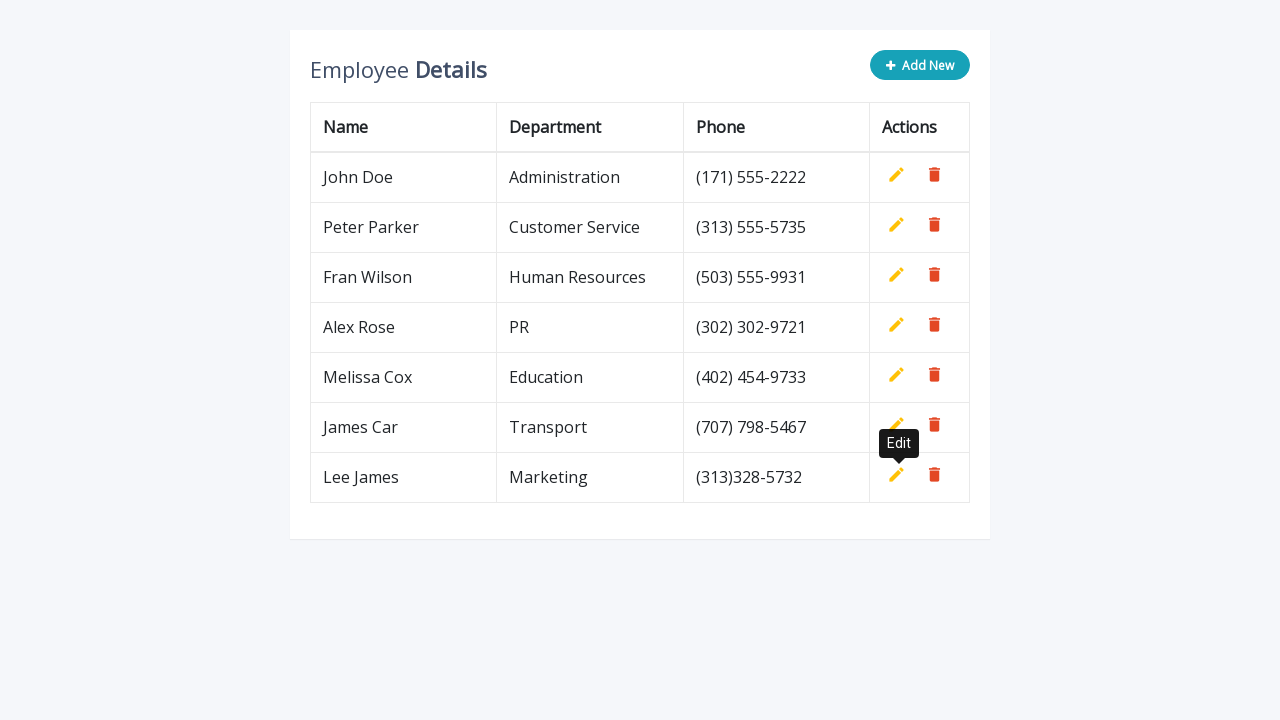

Clicked 'Add New' button to add fifth row at (920, 65) on xpath=//*[@class='col-sm-4']/button
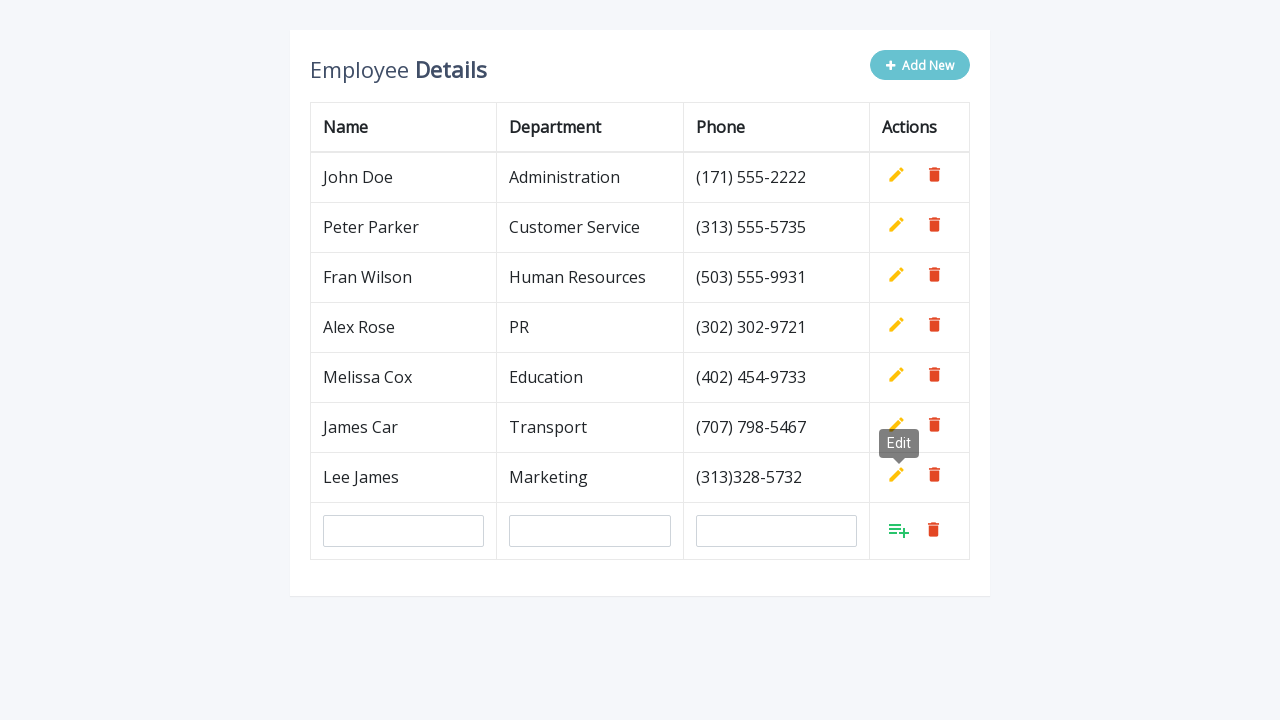

Filled name field with 'Sara MCnroe' on #name
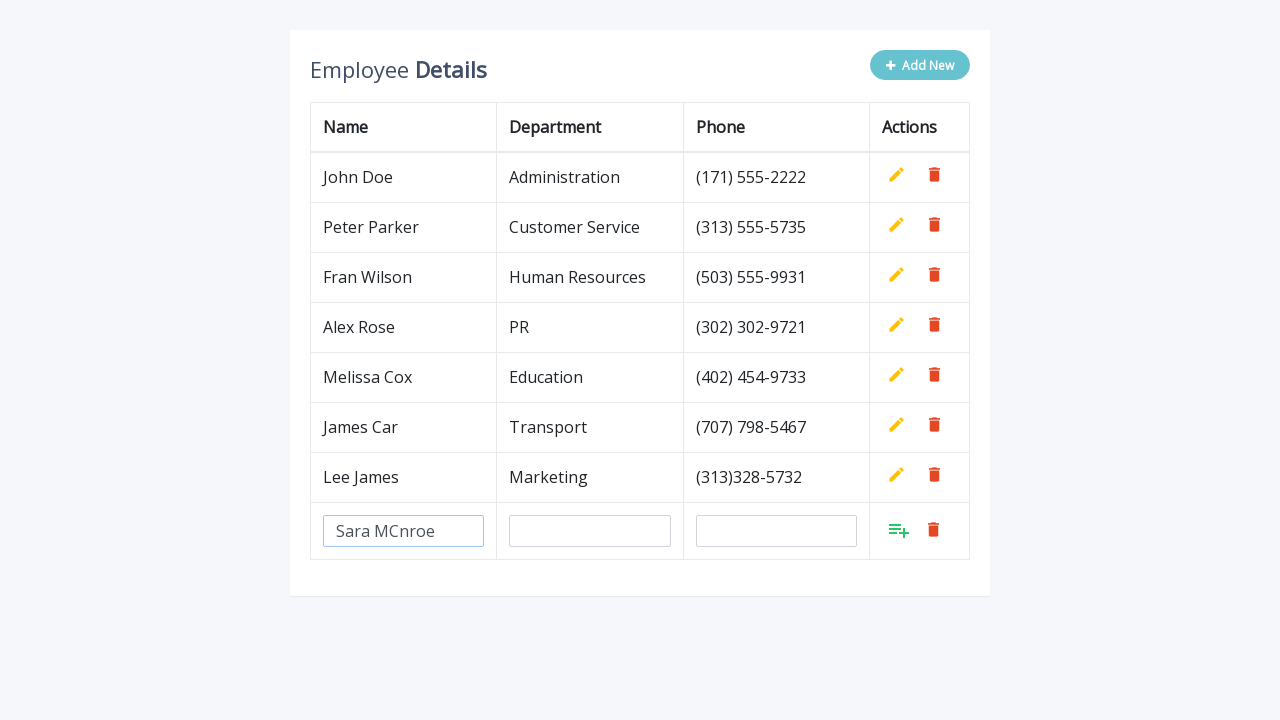

Filled department field with 'Hospitality' on #department
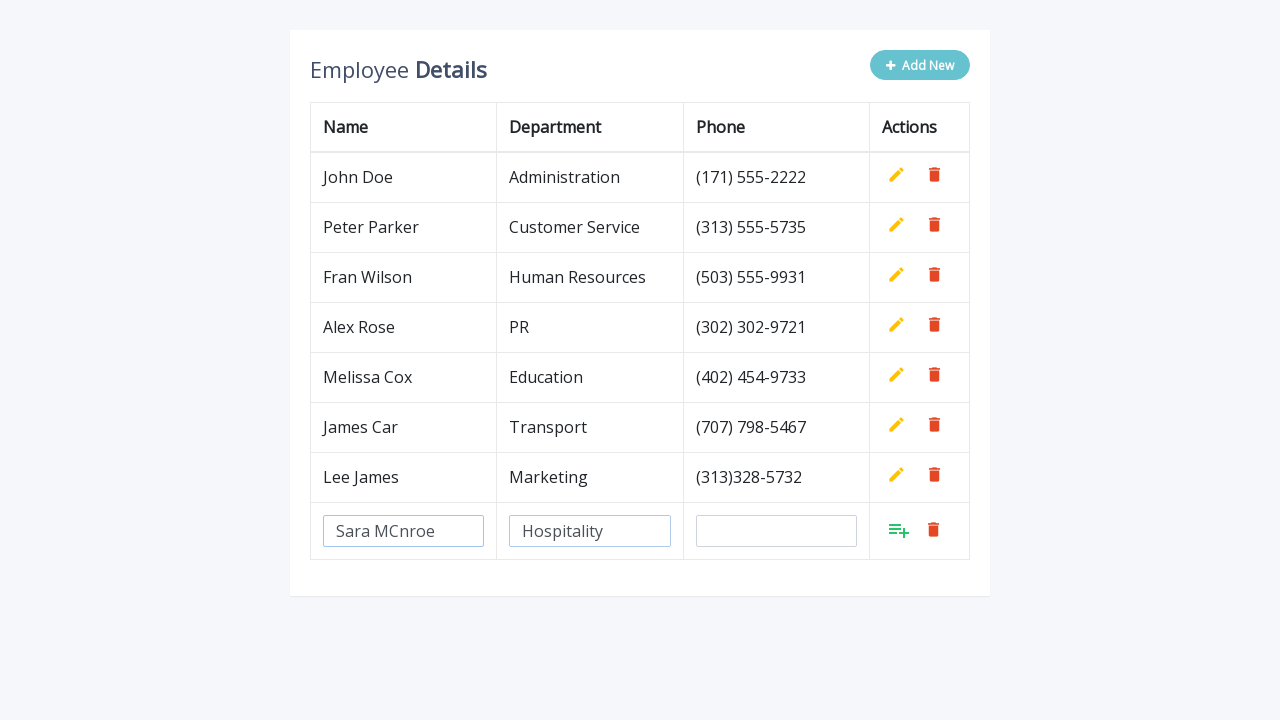

Filled phone field with '(202) 213-2892' on #phone
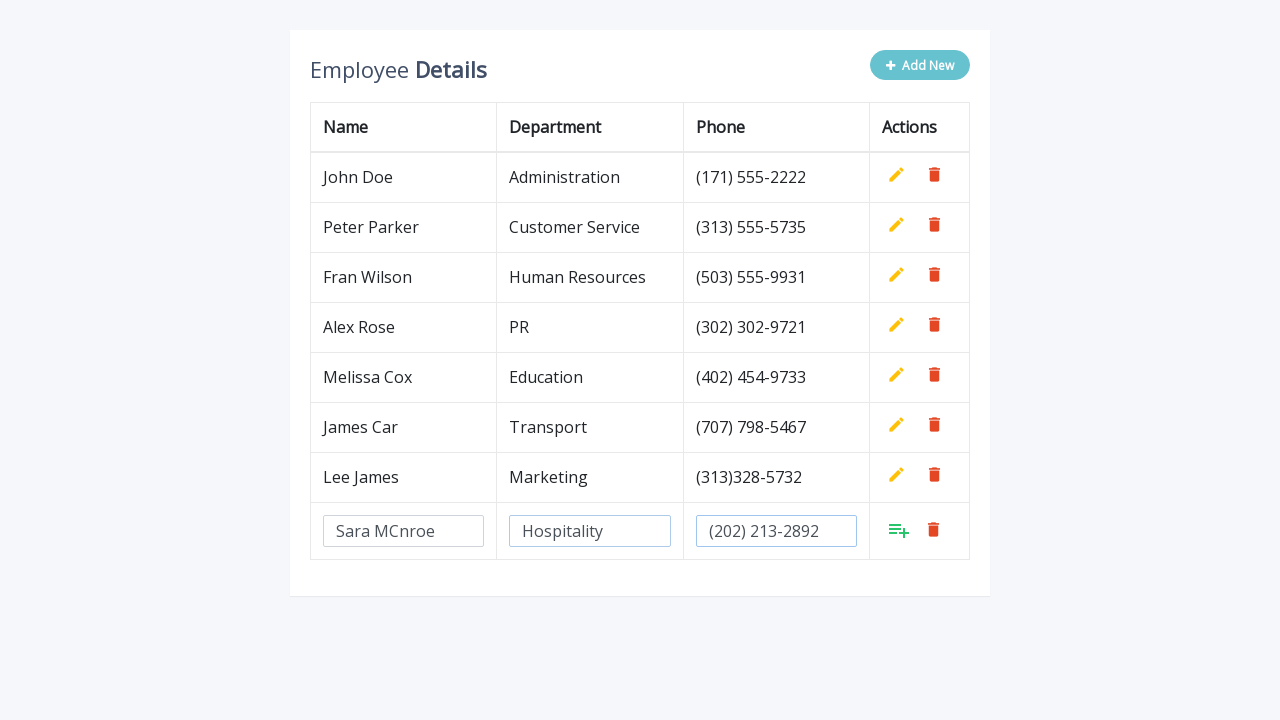

Clicked green Add button to confirm fifth row at (899, 530) on xpath=//table[contains(@class, 'table-bordered')]/tbody/tr[8]/td[4]/a/i
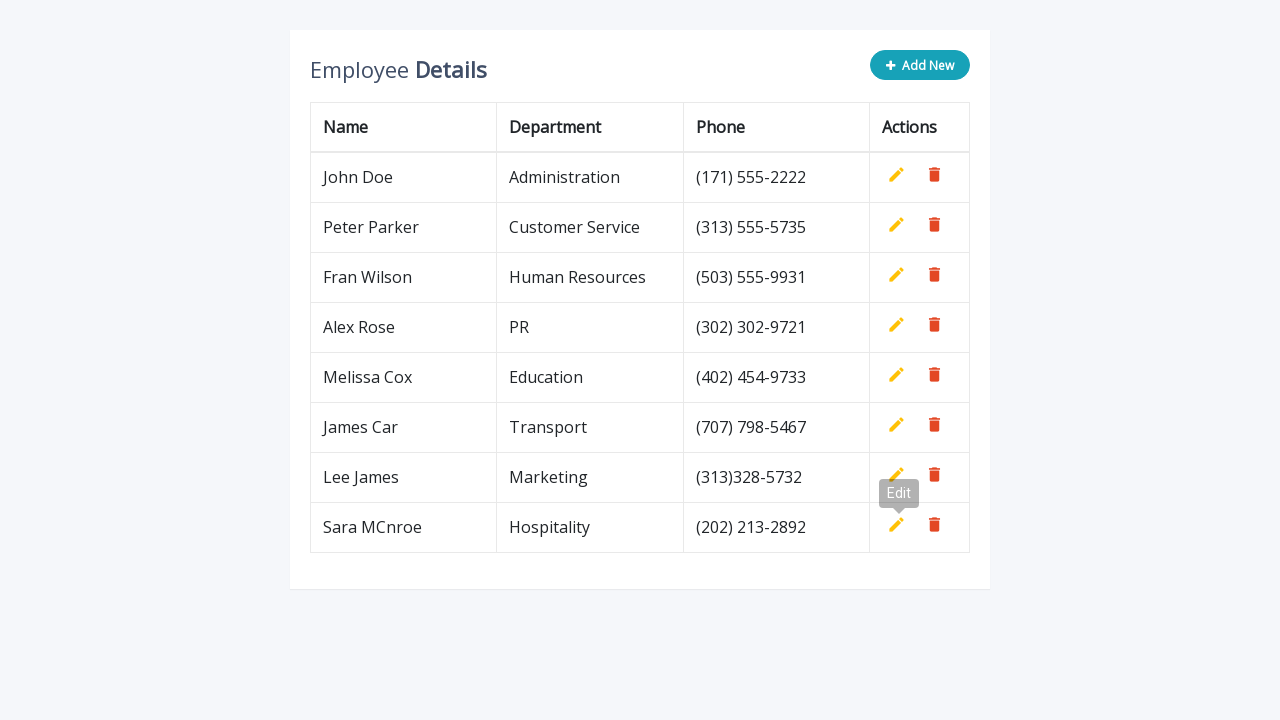

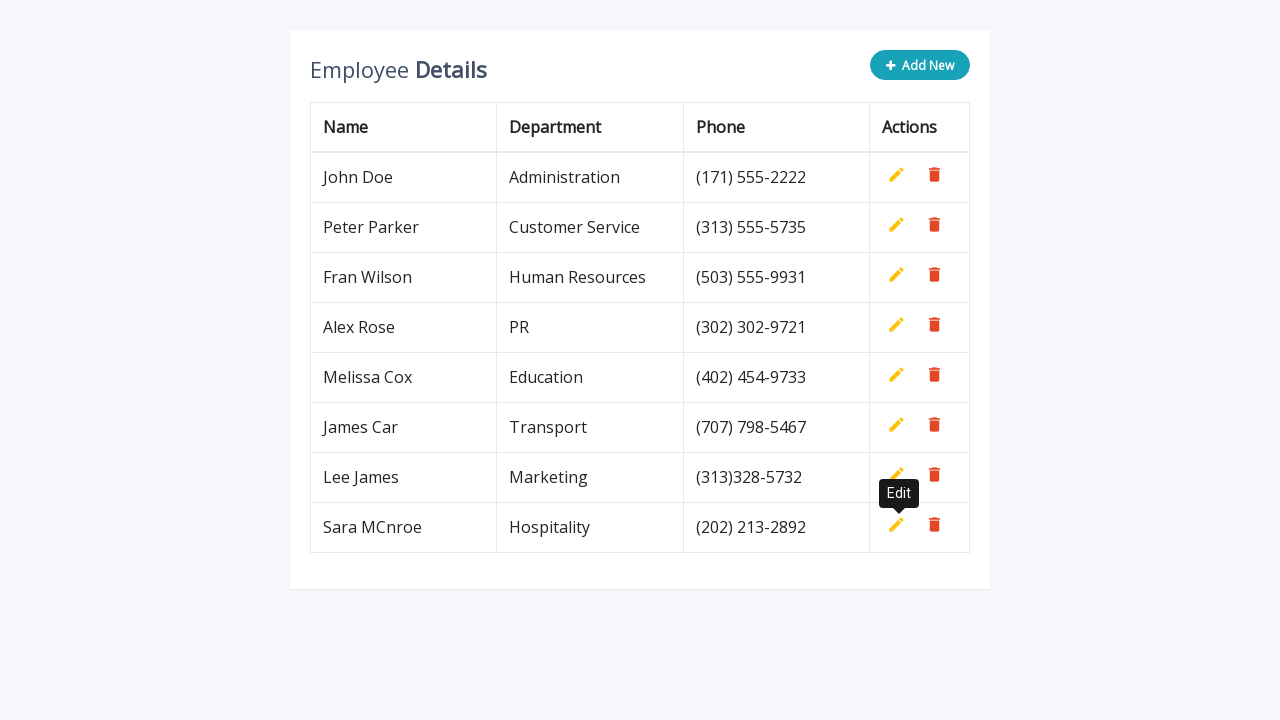